Tests that the currently selected filter tab is highlighted with the 'selected' class as user switches between All, Active, and Completed filters.

Starting URL: https://demo.playwright.dev/todomvc

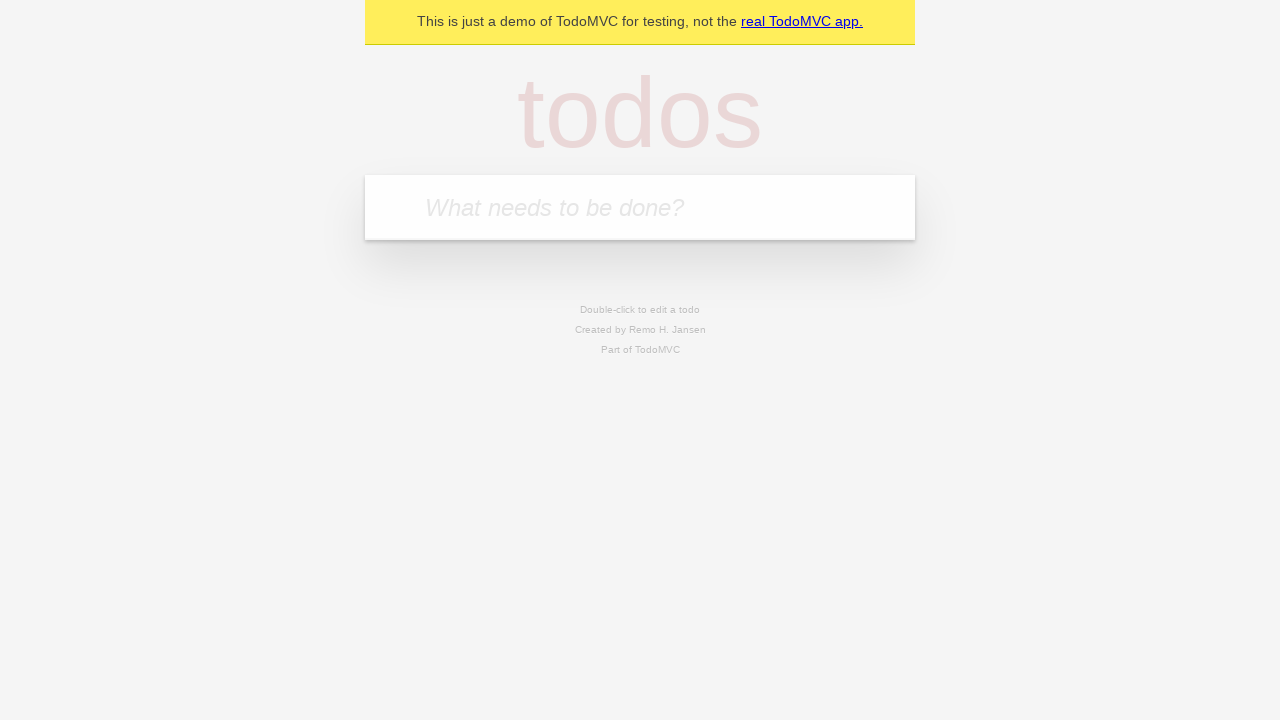

Filled new todo input field with 'reply to emails like a responsible adult' on .new-todo
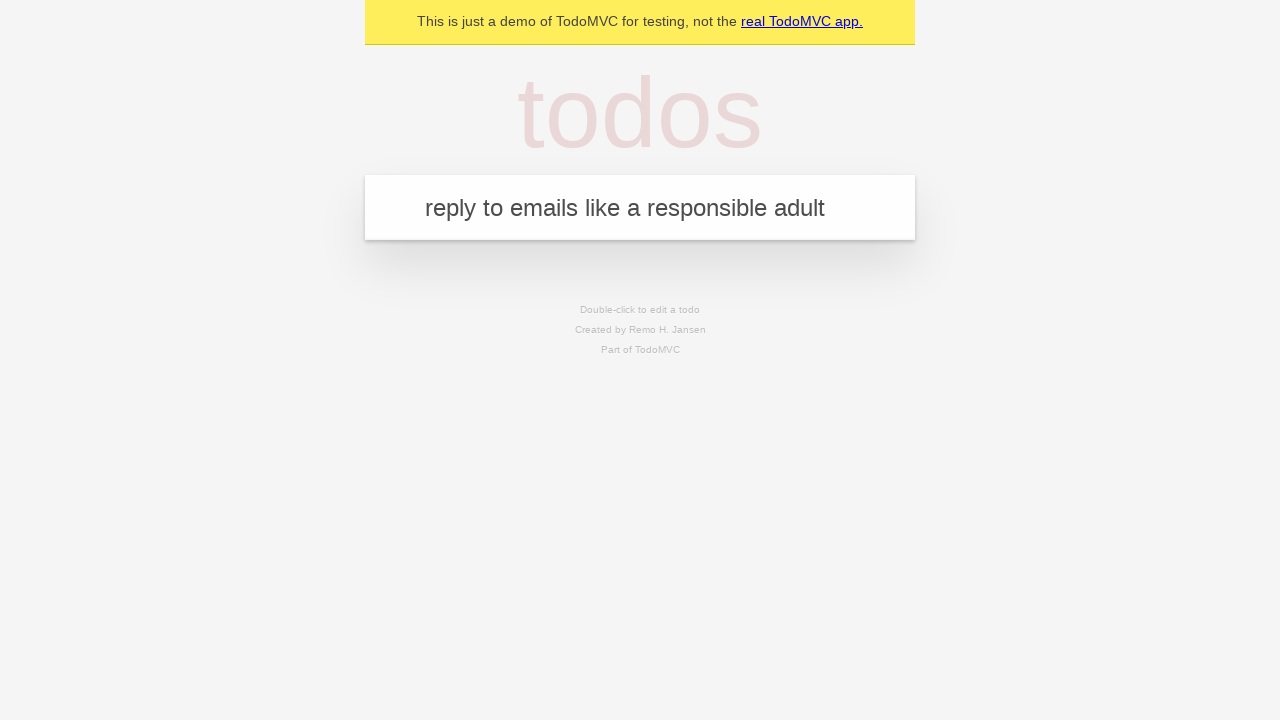

Pressed Enter to add the new todo item on .new-todo
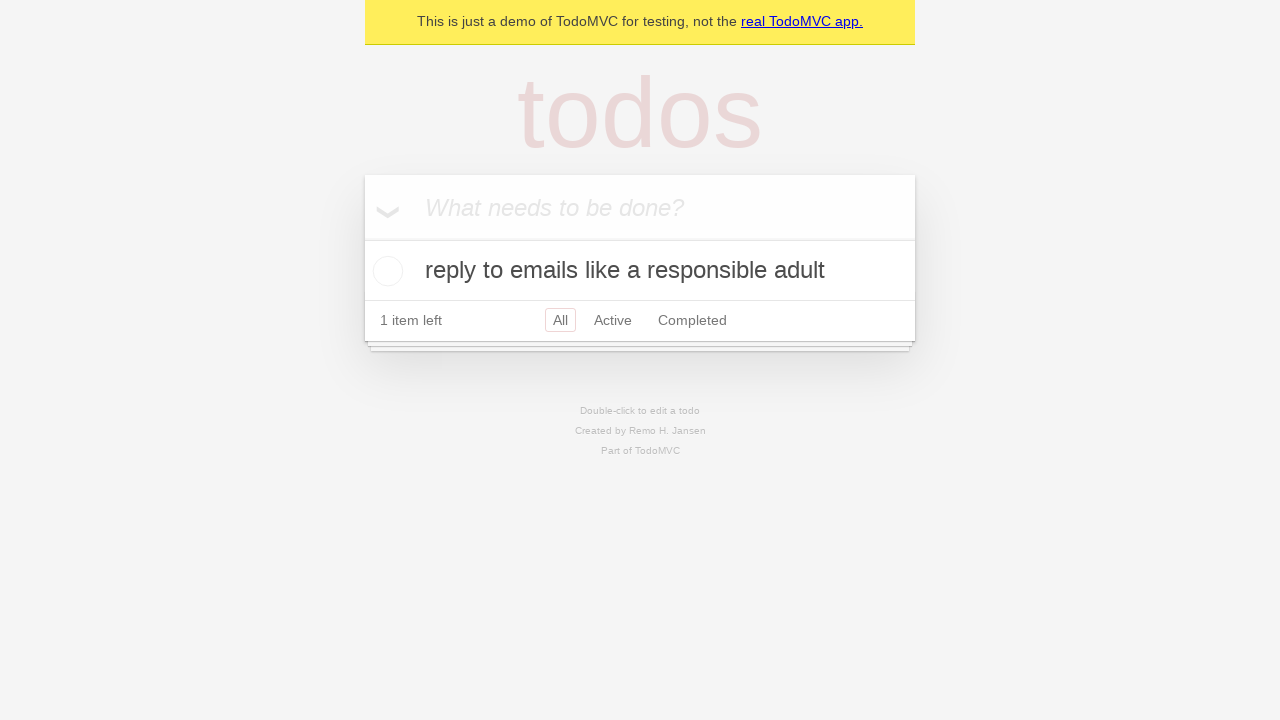

Verified that All filter has 'selected' class by default
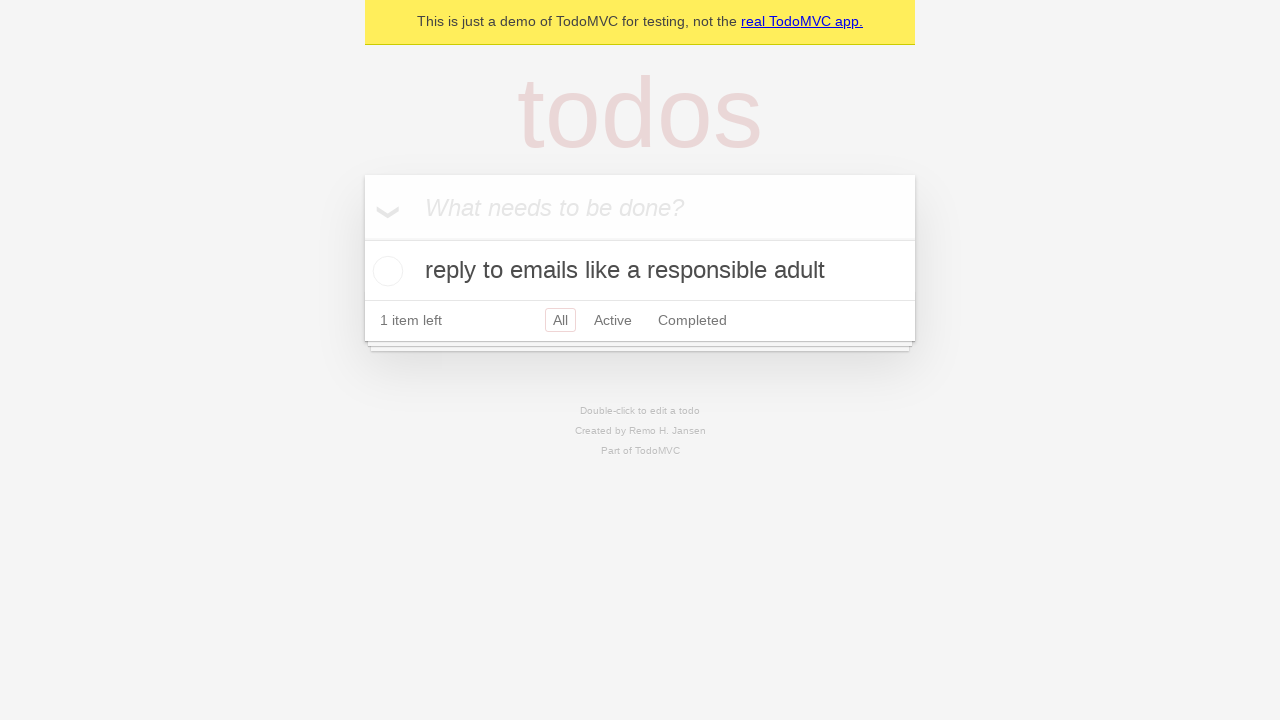

Verified that Active filter does not have 'selected' class
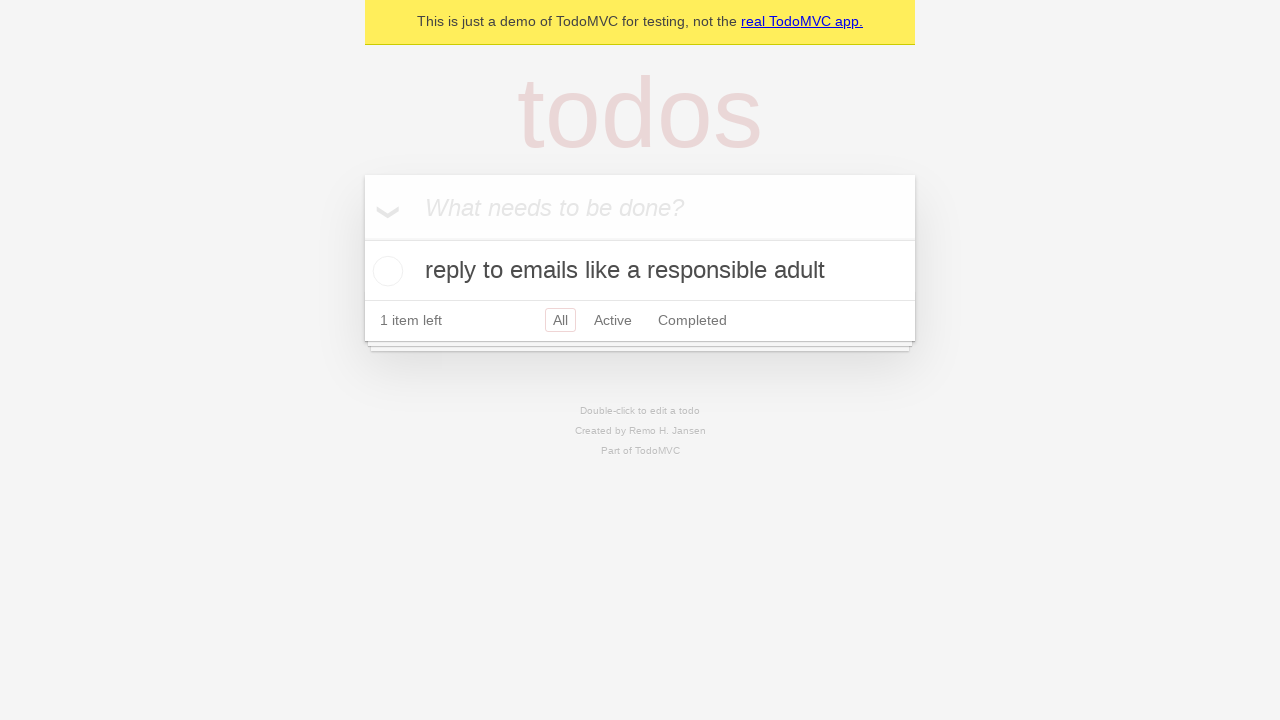

Verified that Completed filter does not have 'selected' class
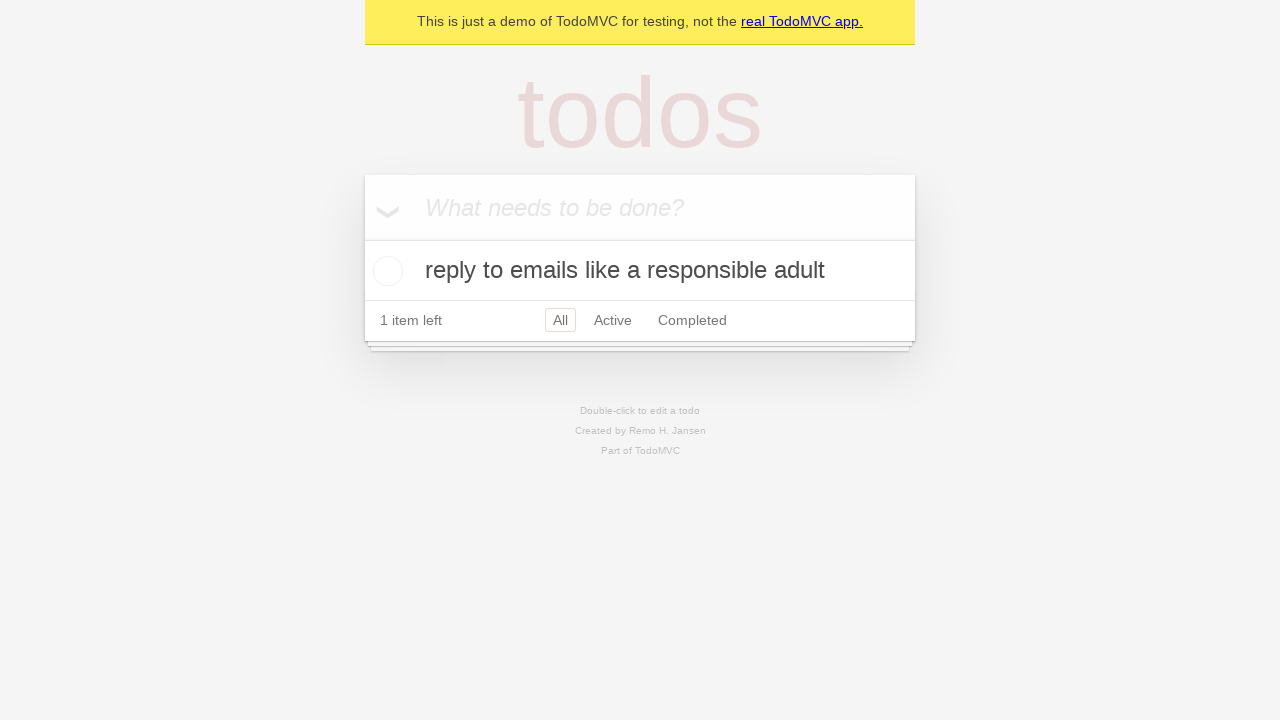

Clicked on Active filter tab at (613, 320) on a[href='#/active']
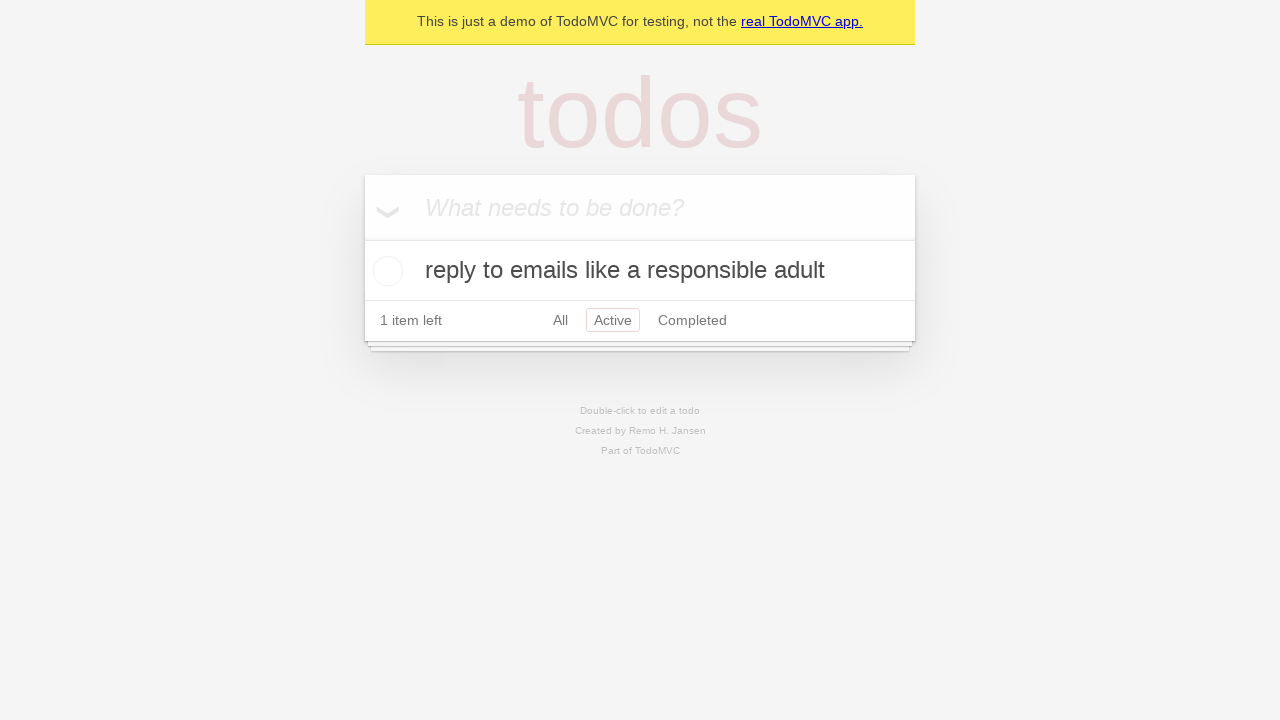

Verified that All filter no longer has 'selected' class
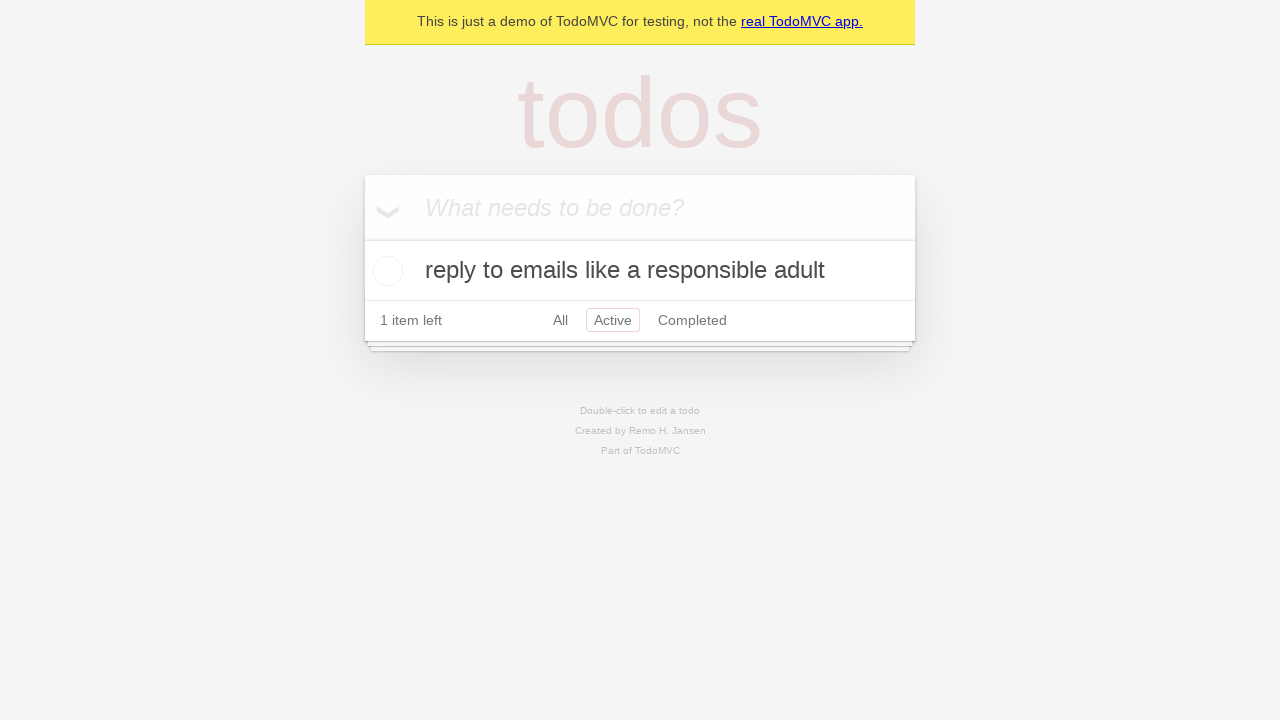

Verified that Active filter now has 'selected' class
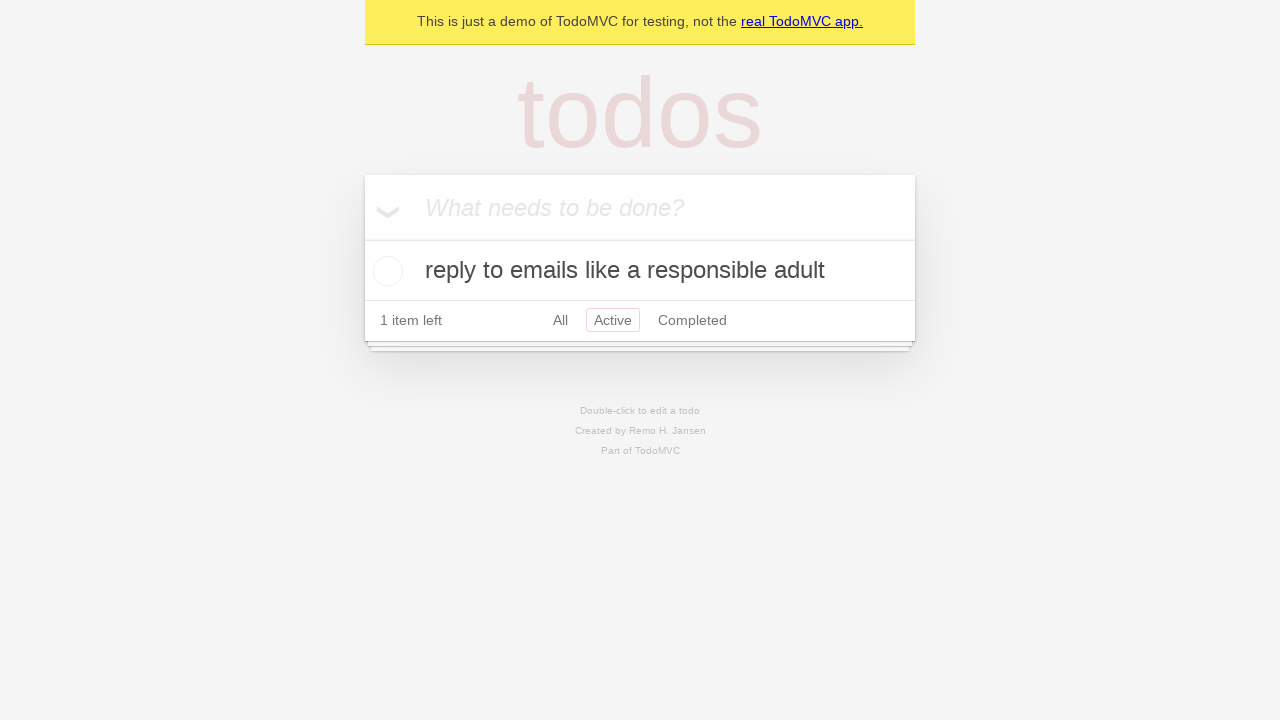

Verified that Completed filter does not have 'selected' class
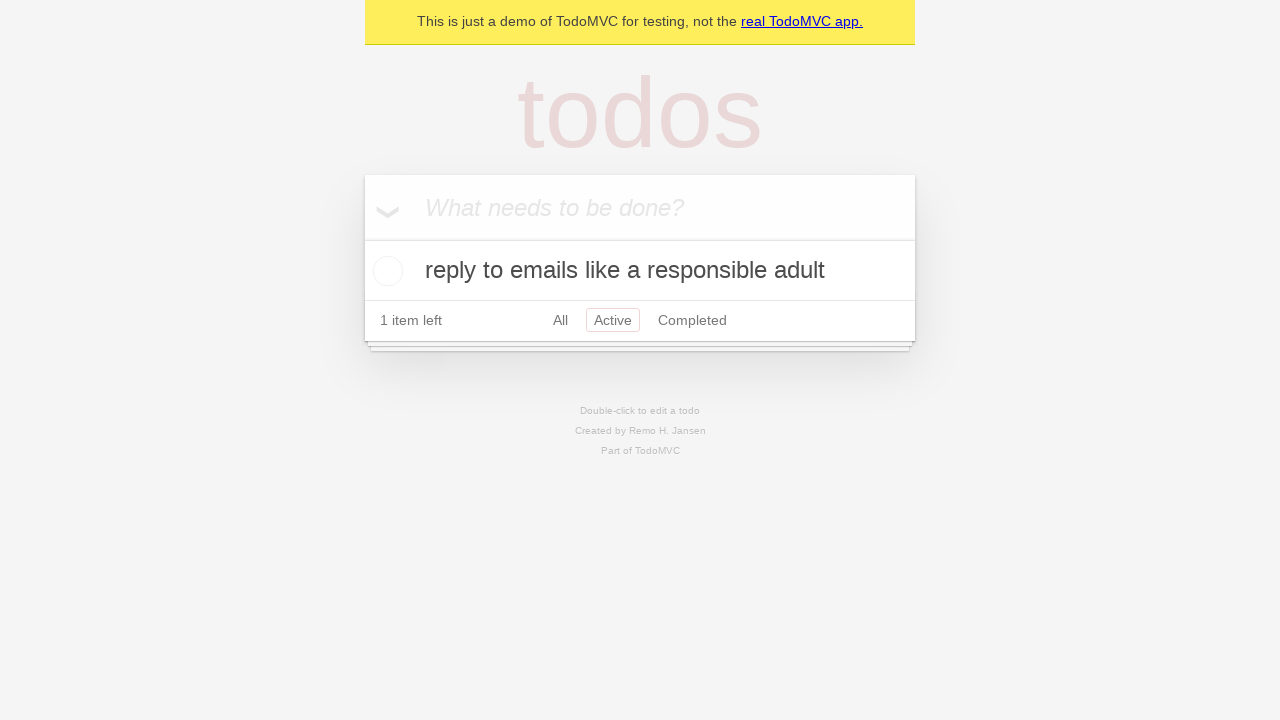

Clicked on Completed filter tab at (692, 320) on a[href='#/completed']
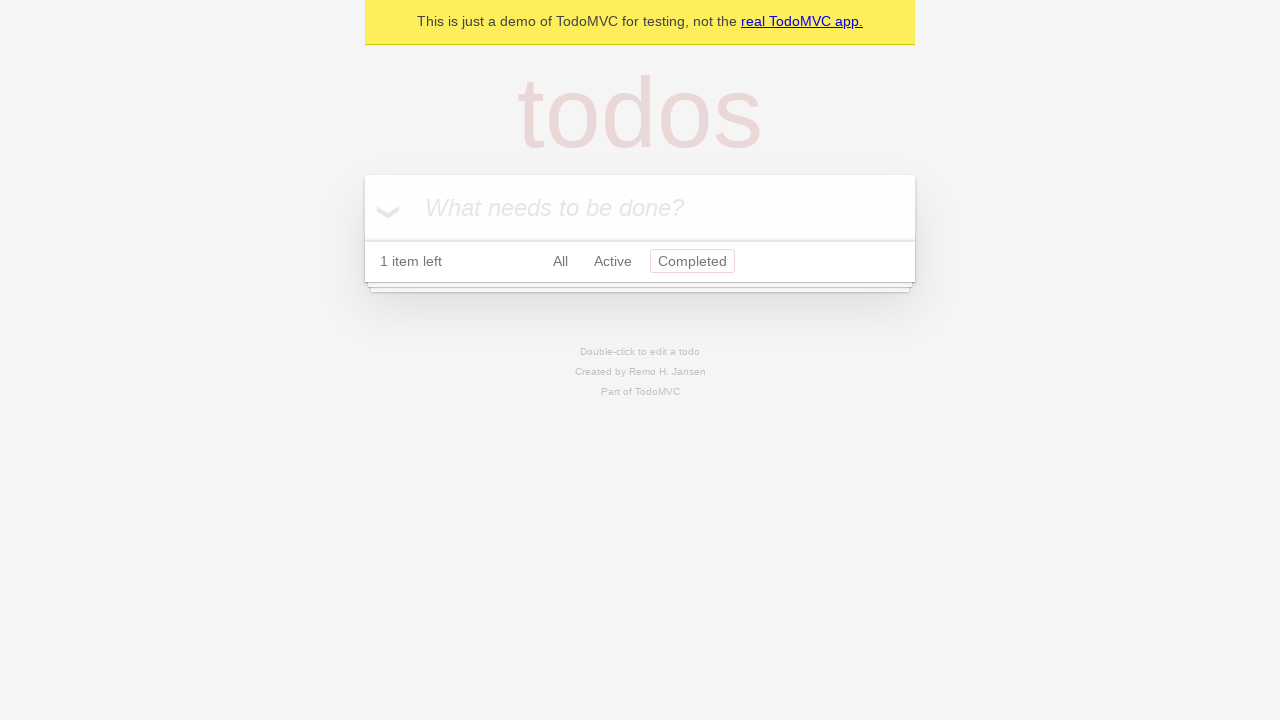

Verified that All filter does not have 'selected' class
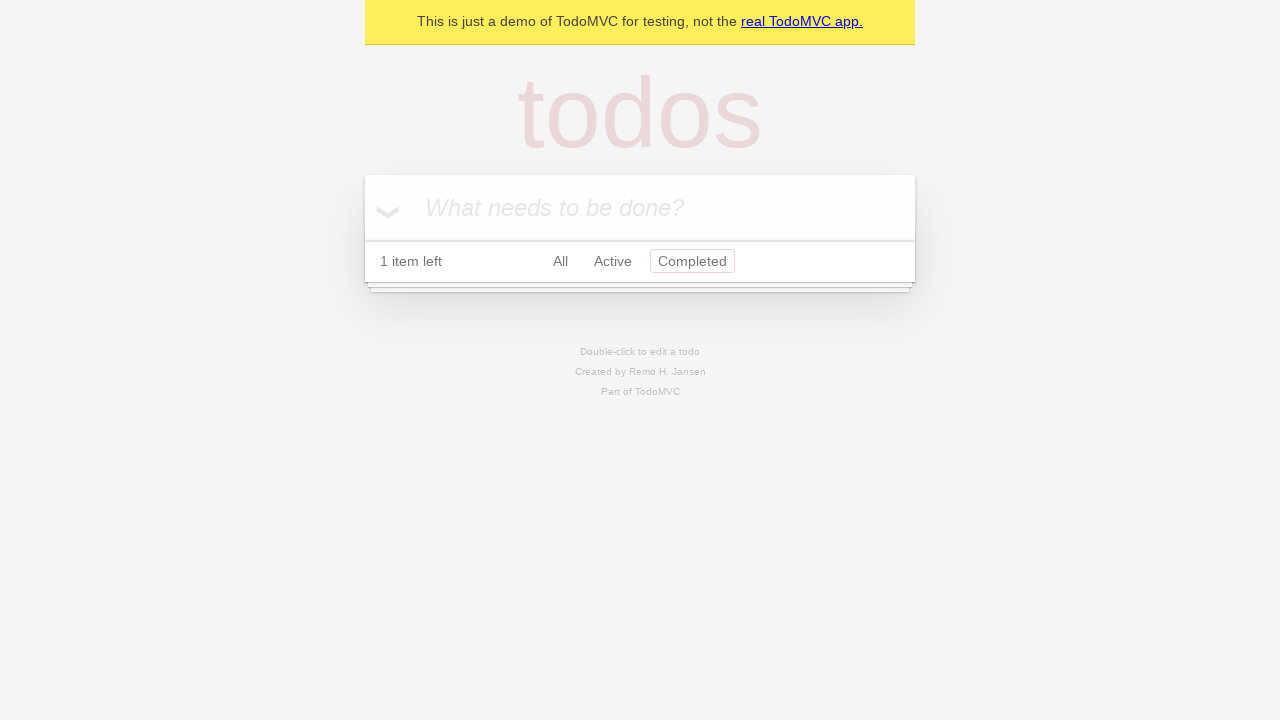

Verified that Active filter does not have 'selected' class
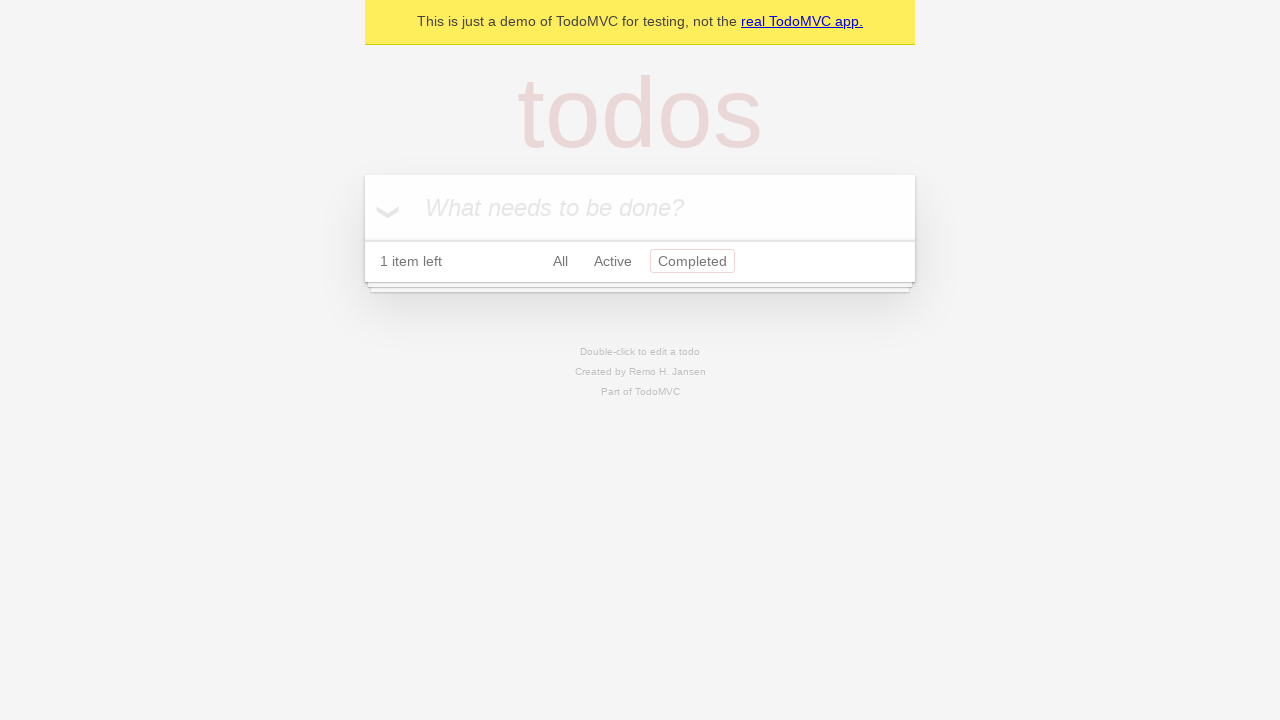

Verified that Completed filter now has 'selected' class
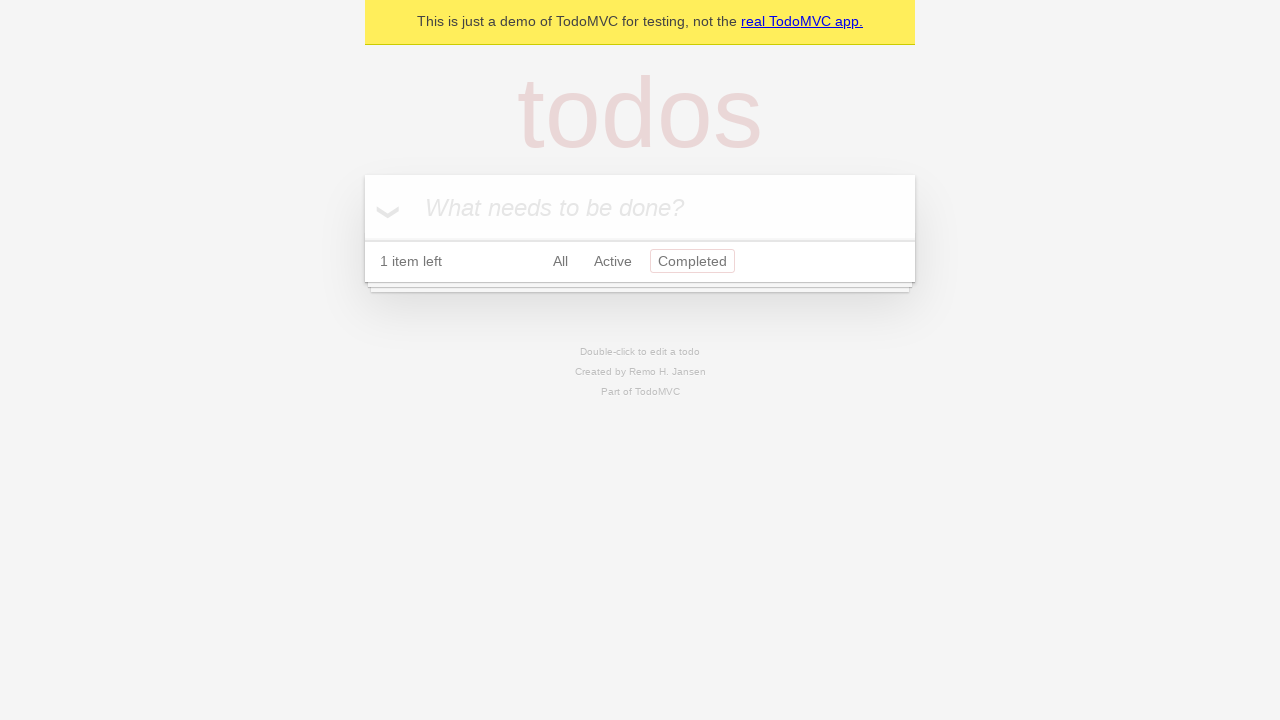

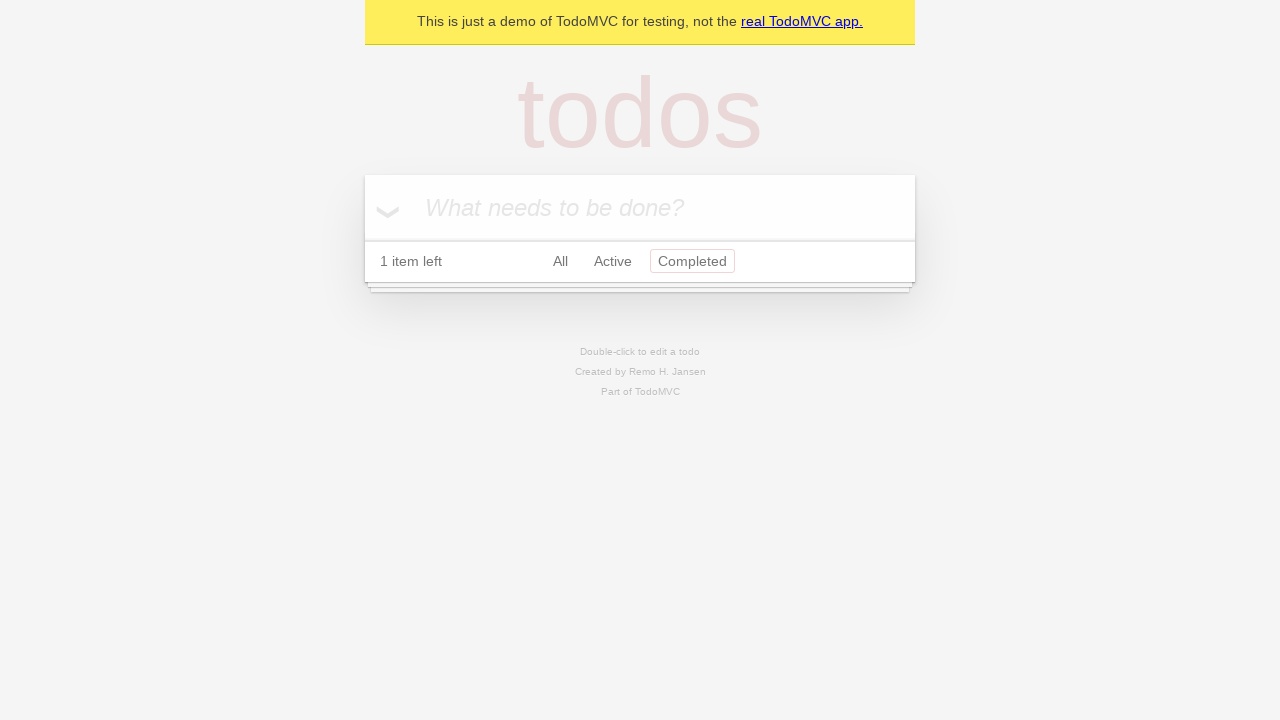